Fills out a form with first name, last name, and email fields, then submits it

Starting URL: https://secure-retreat-92358.herokuapp.com/

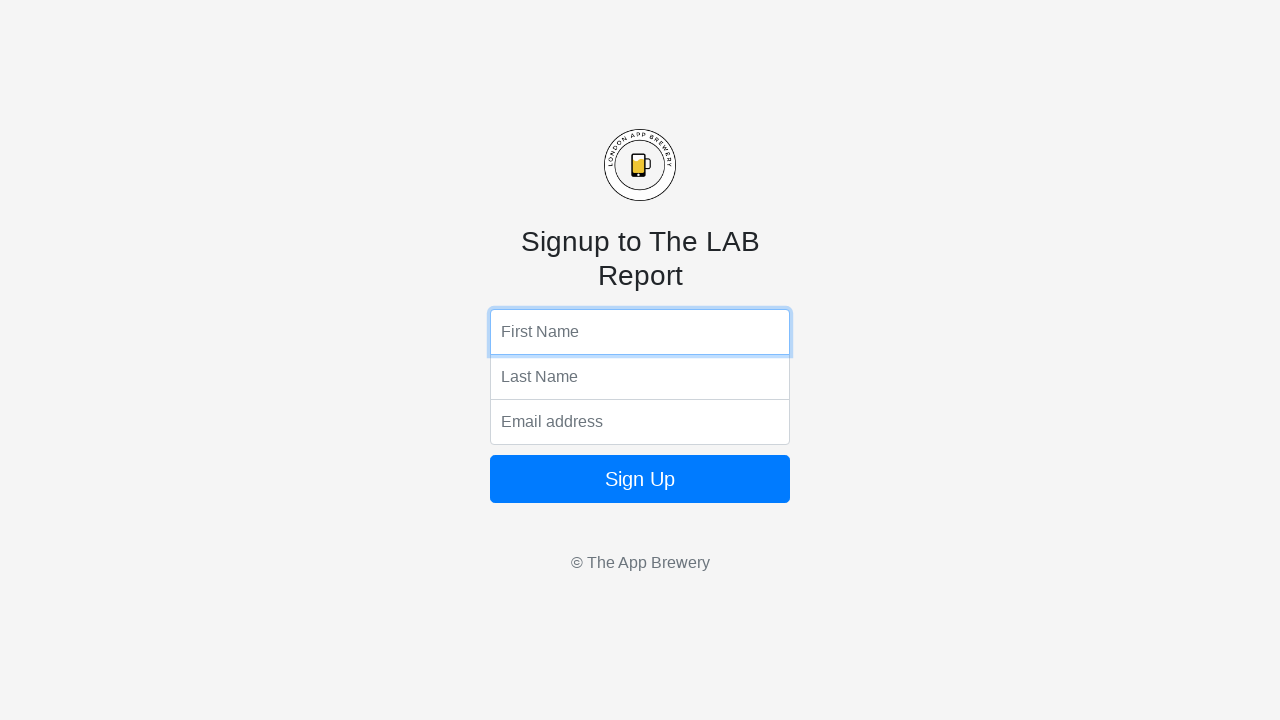

Filled first name field with 'Qhawe' on input[name='fName']
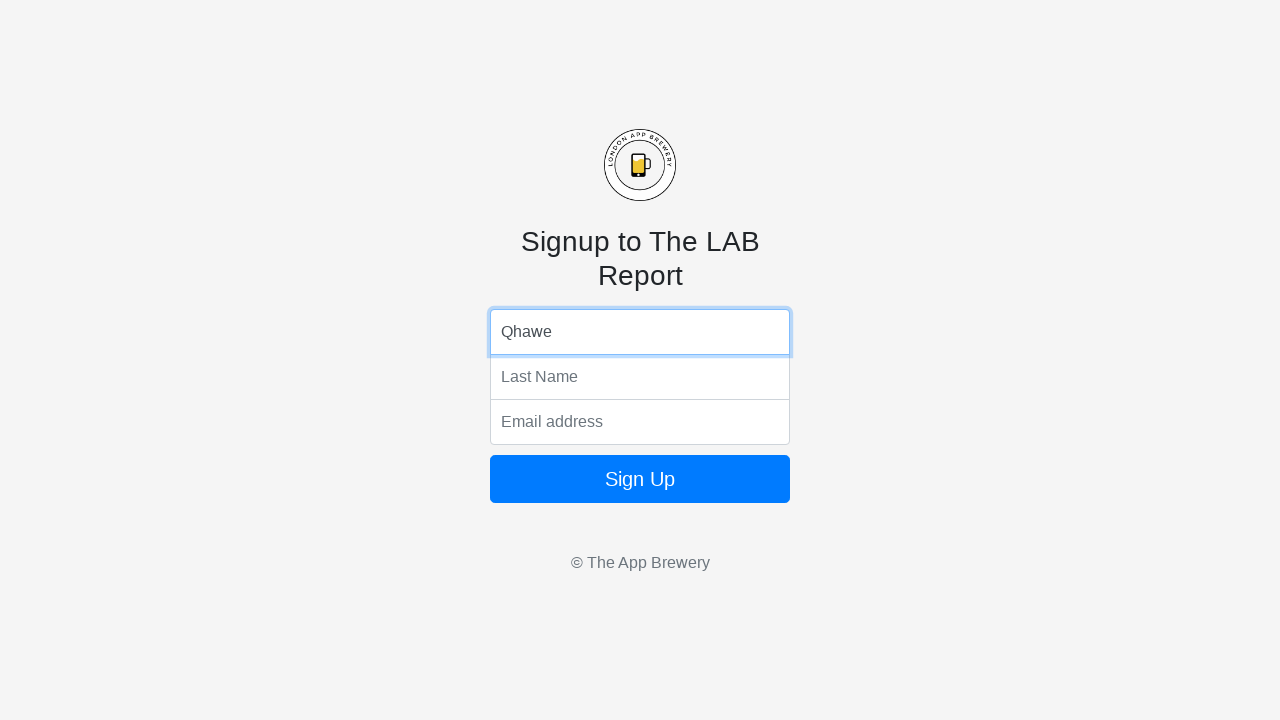

Filled last name field with 'Dlamini' on input[name='lName']
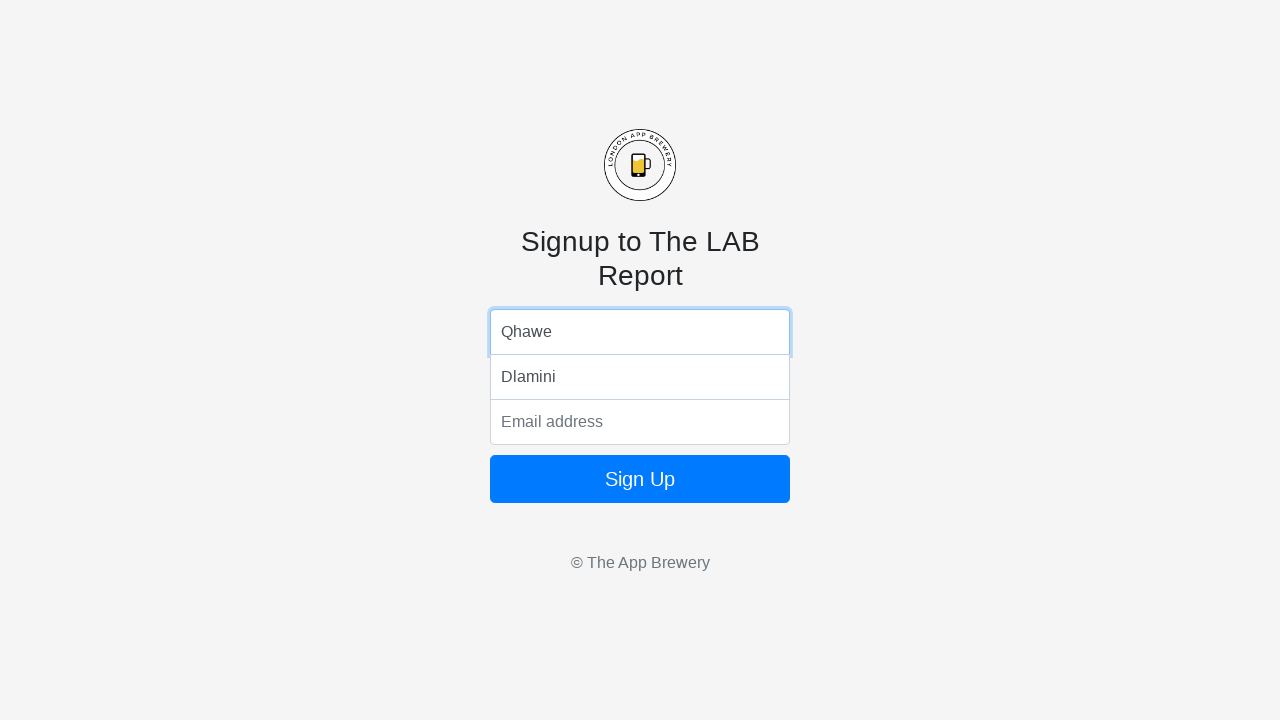

Filled email field with 'qhawe@gmail.com' on input[name='email']
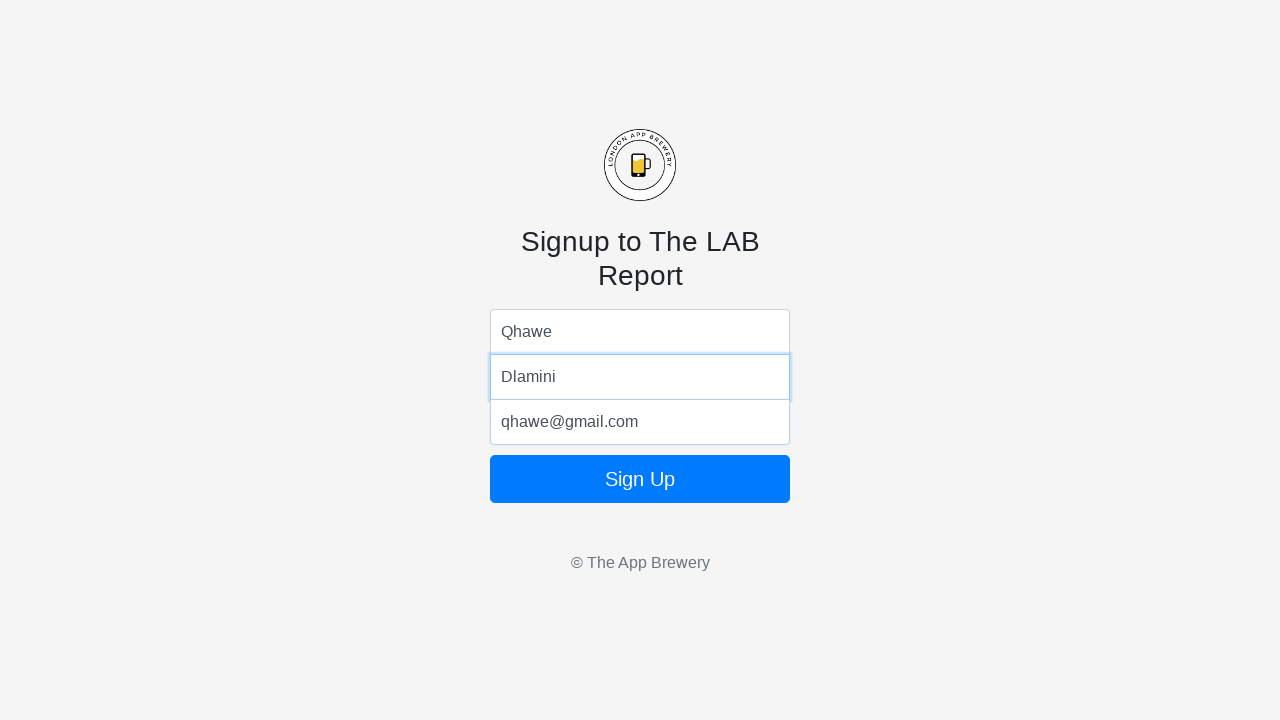

Submitted form by pressing Enter on the button on .btn
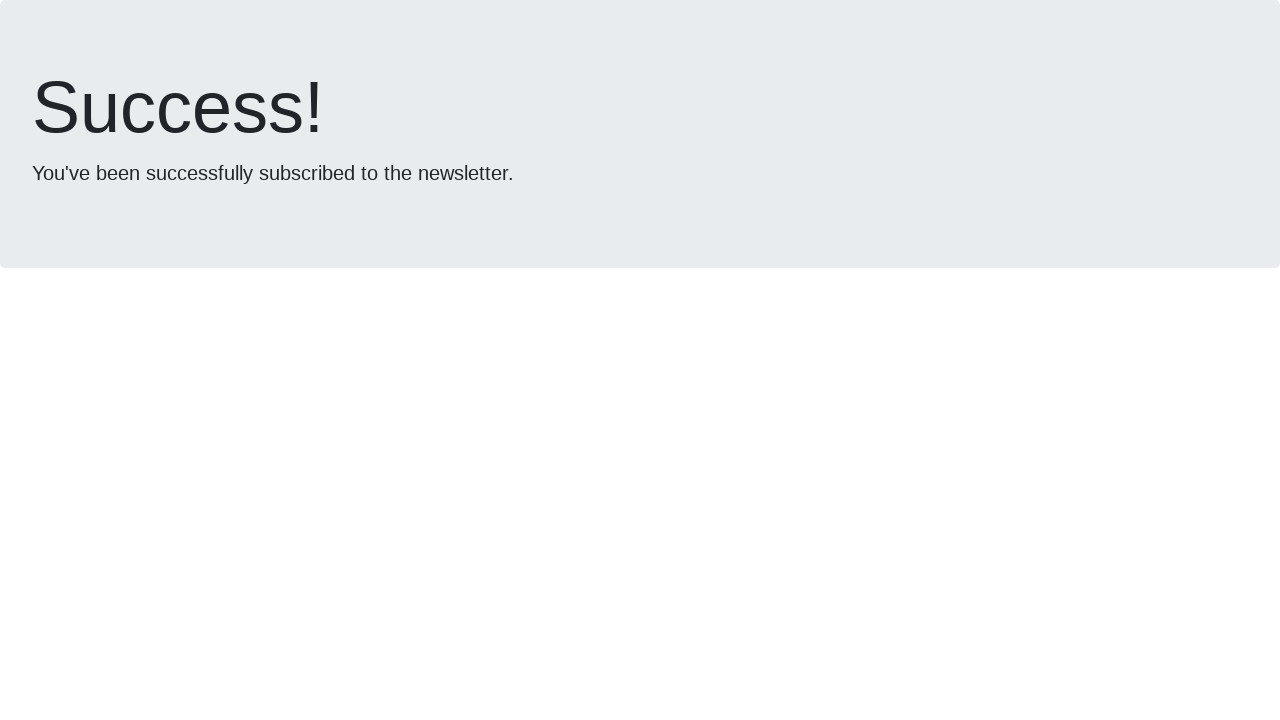

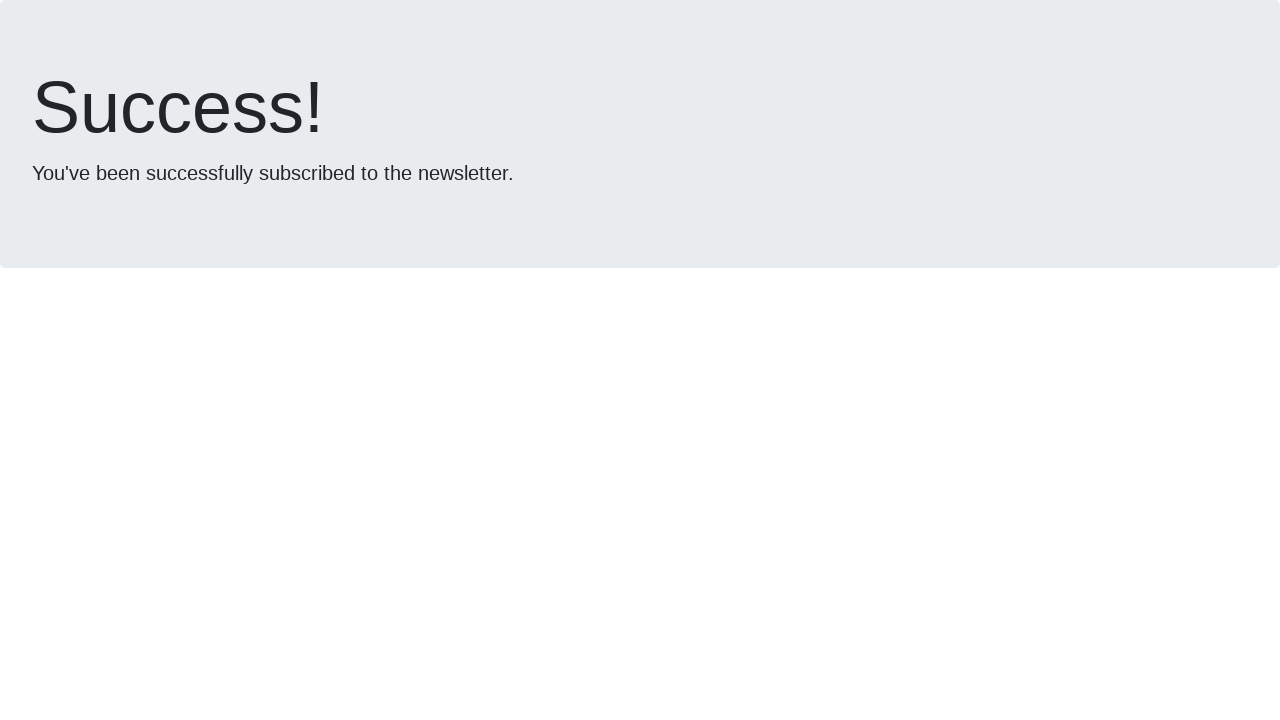